Tests selecting multiple non-consecutive elements using Ctrl key modifier in a jQuery selectable list

Starting URL: https://automationfc.github.io/jquery-selectable/

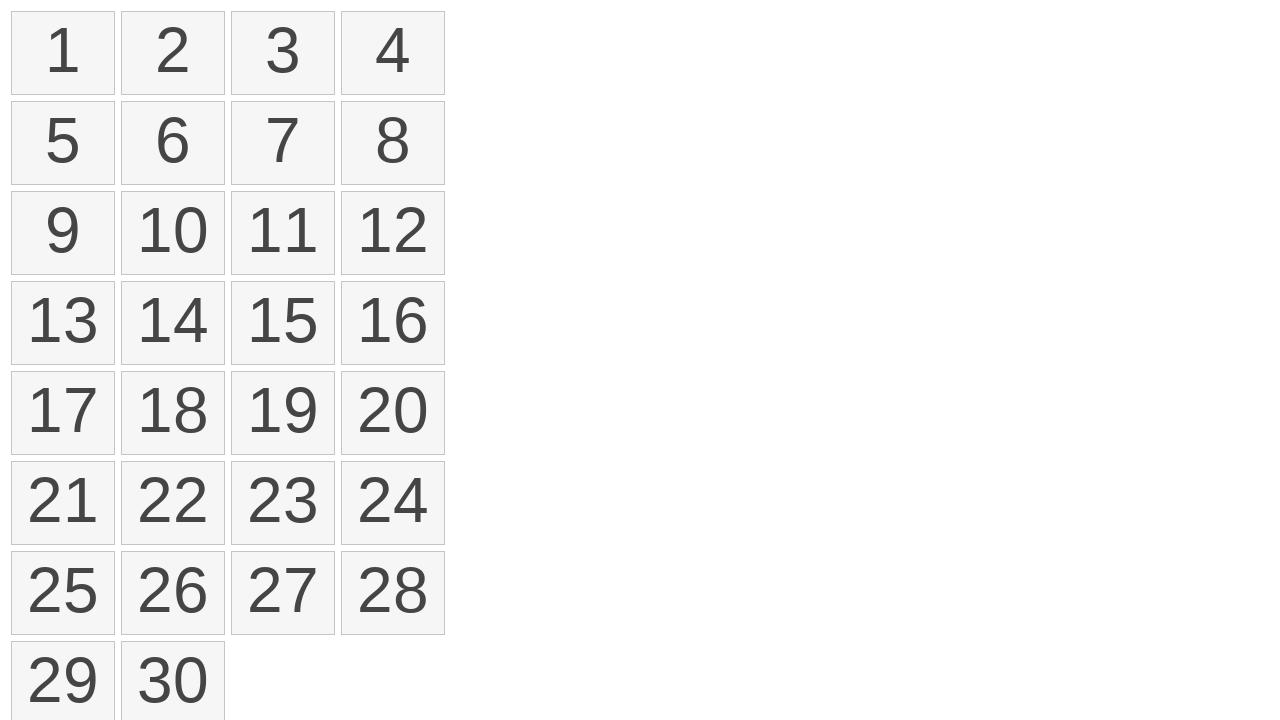

Retrieved all selectable list items
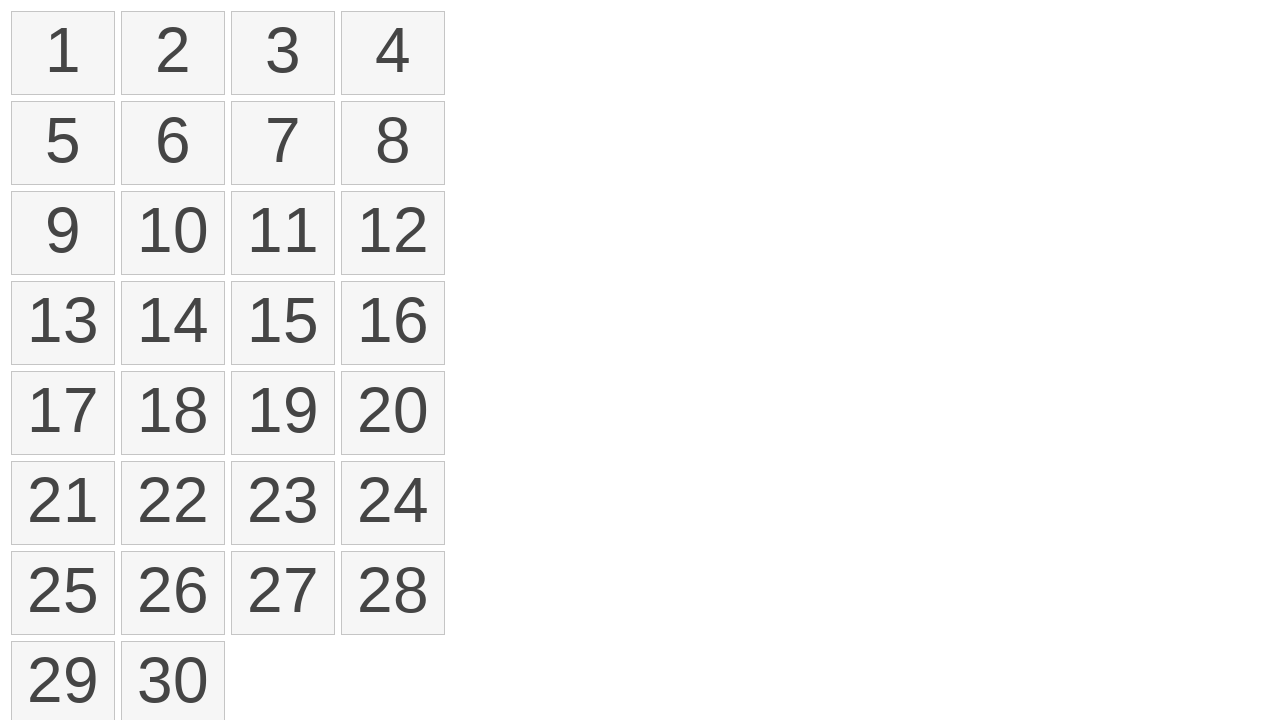

Clicked first list item (index 0) with Ctrl modifier at (63, 53) on #selectable > li:nth-child(1)
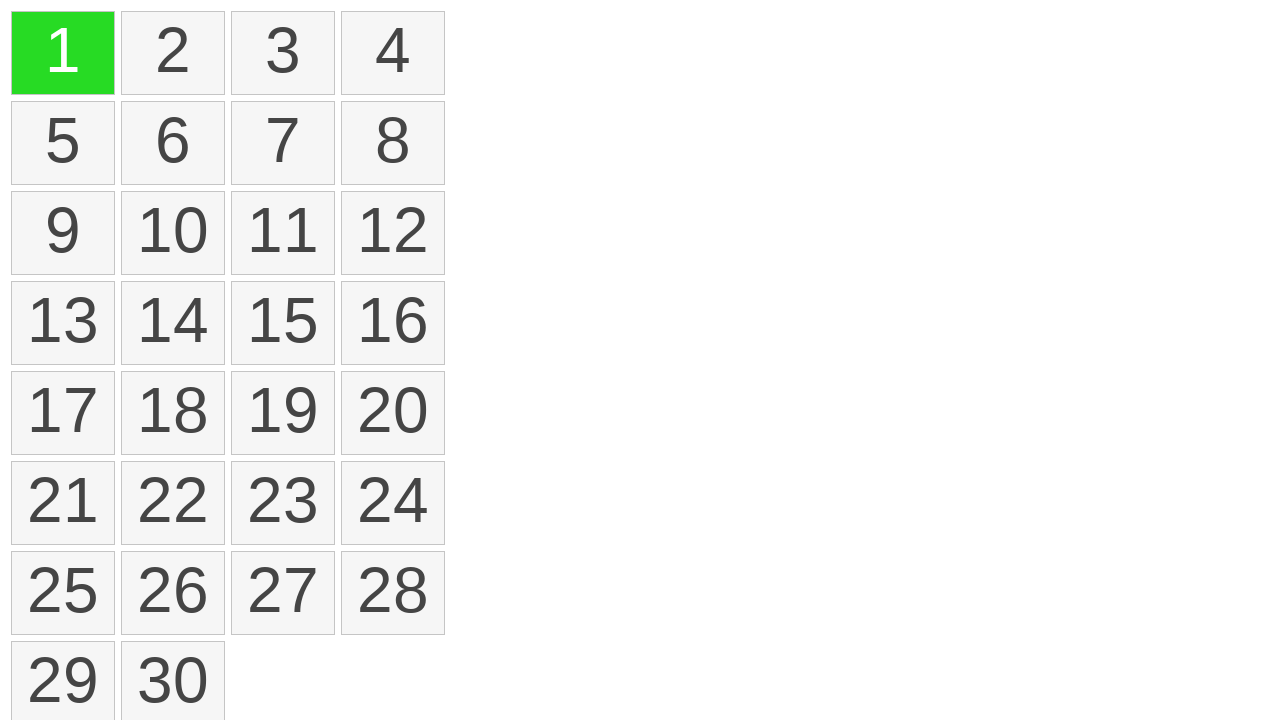

Clicked third list item (index 2) with Ctrl modifier at (283, 53) on #selectable > li:nth-child(3)
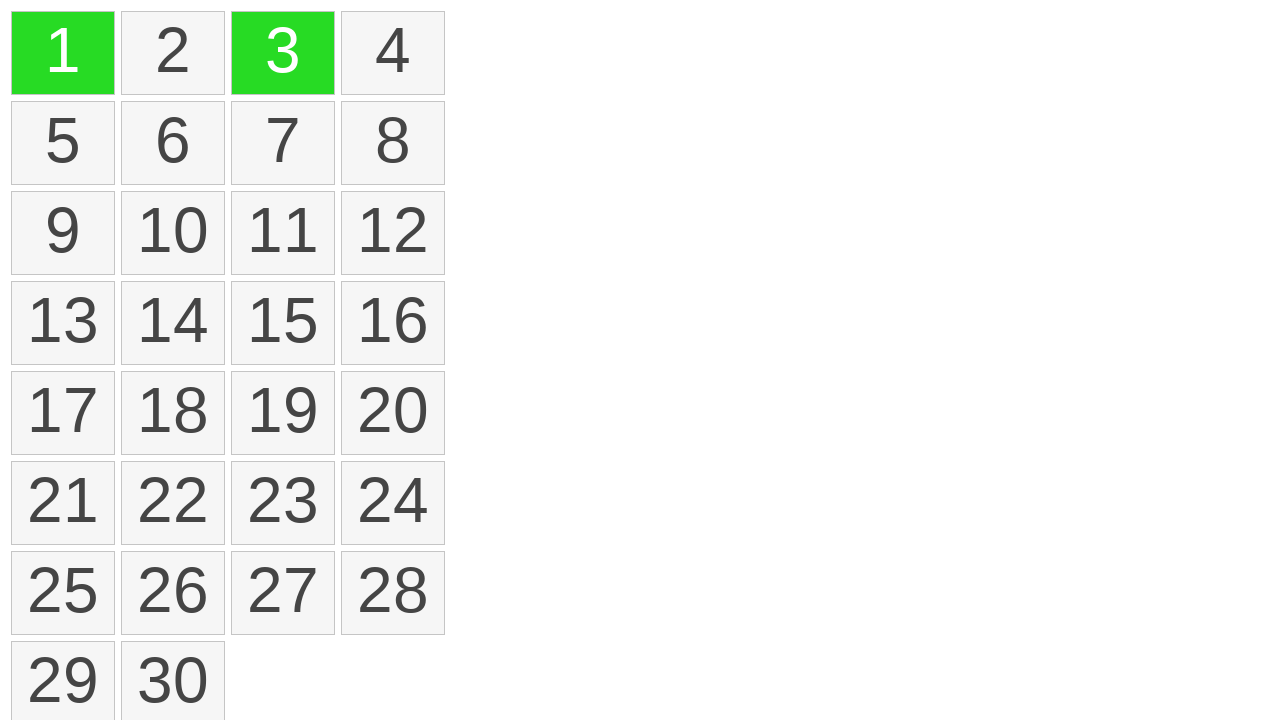

Clicked sixth list item (index 5) with Ctrl modifier at (173, 143) on #selectable > li:nth-child(6)
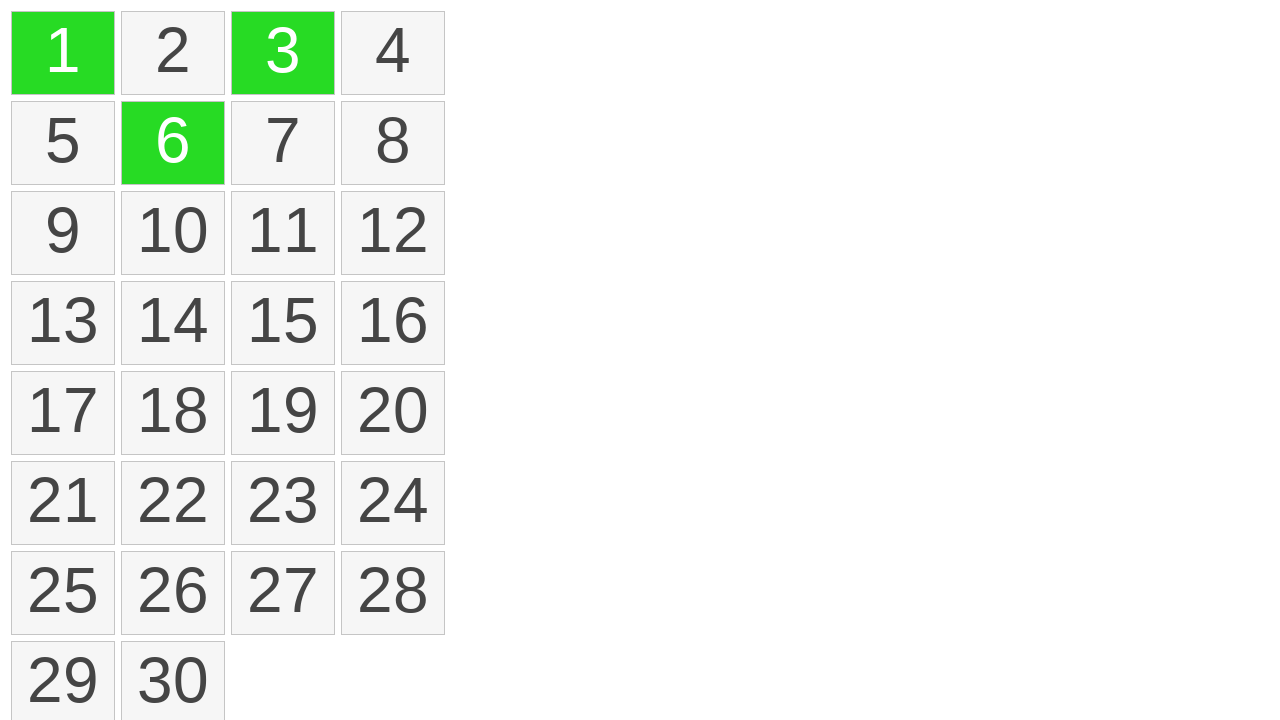

Clicked eleventh list item (index 10) with Ctrl modifier at (283, 233) on #selectable > li:nth-child(11)
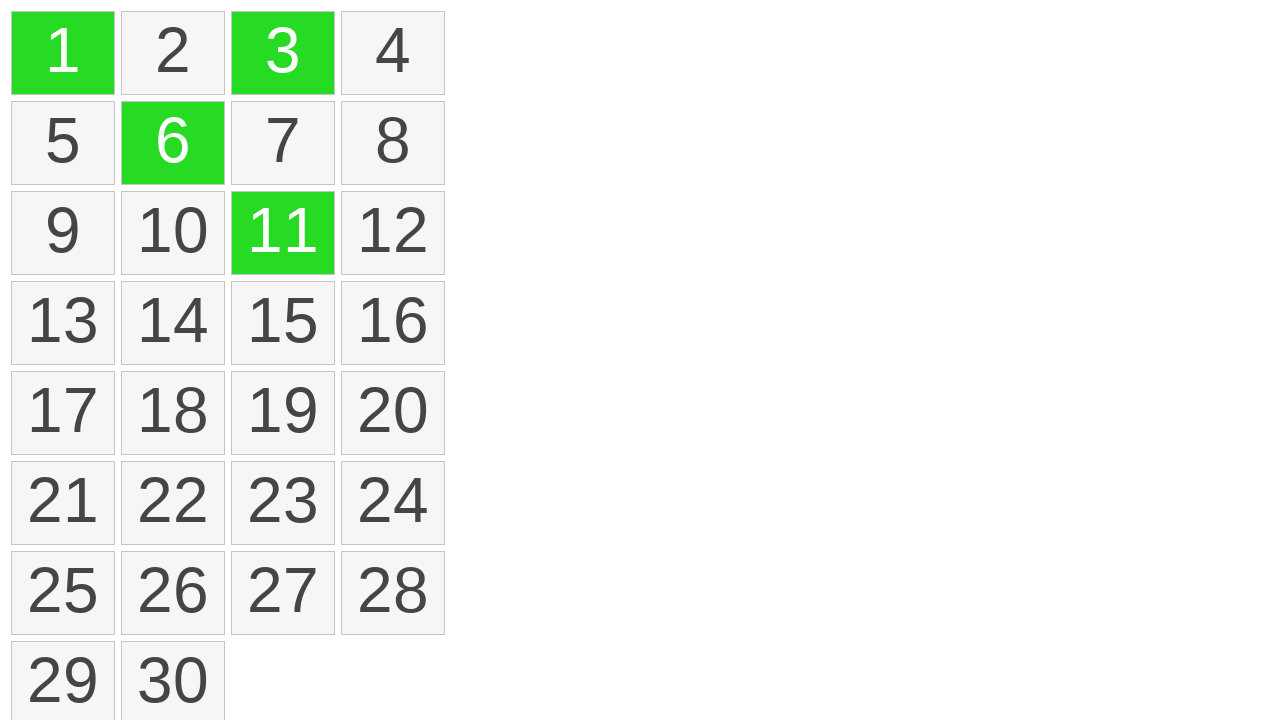

Counted selected elements: 4
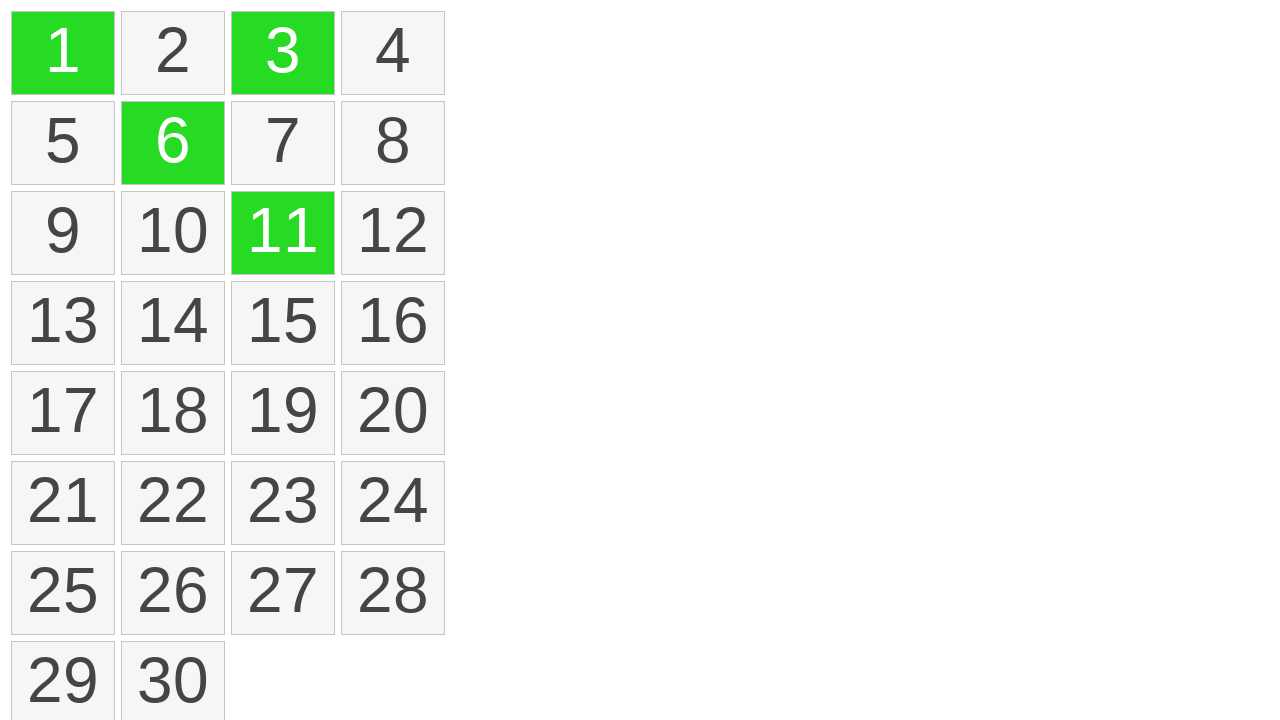

Assertion passed: exactly 4 elements are selected
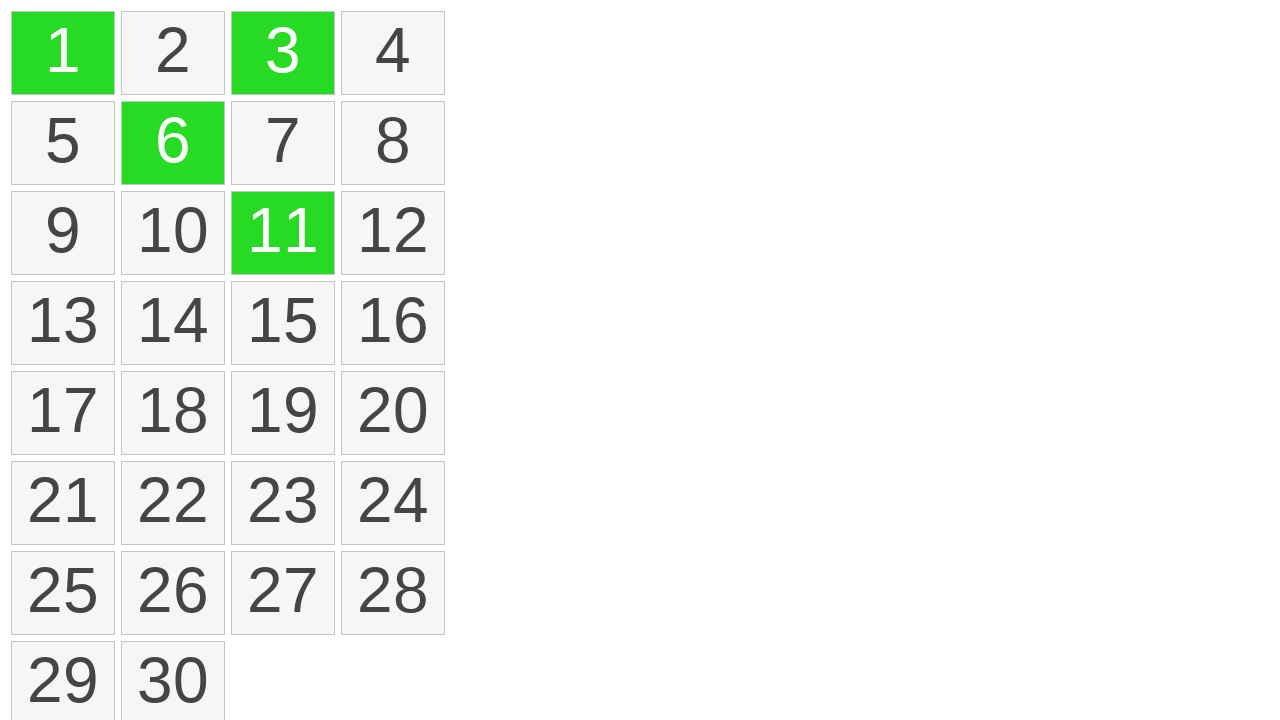

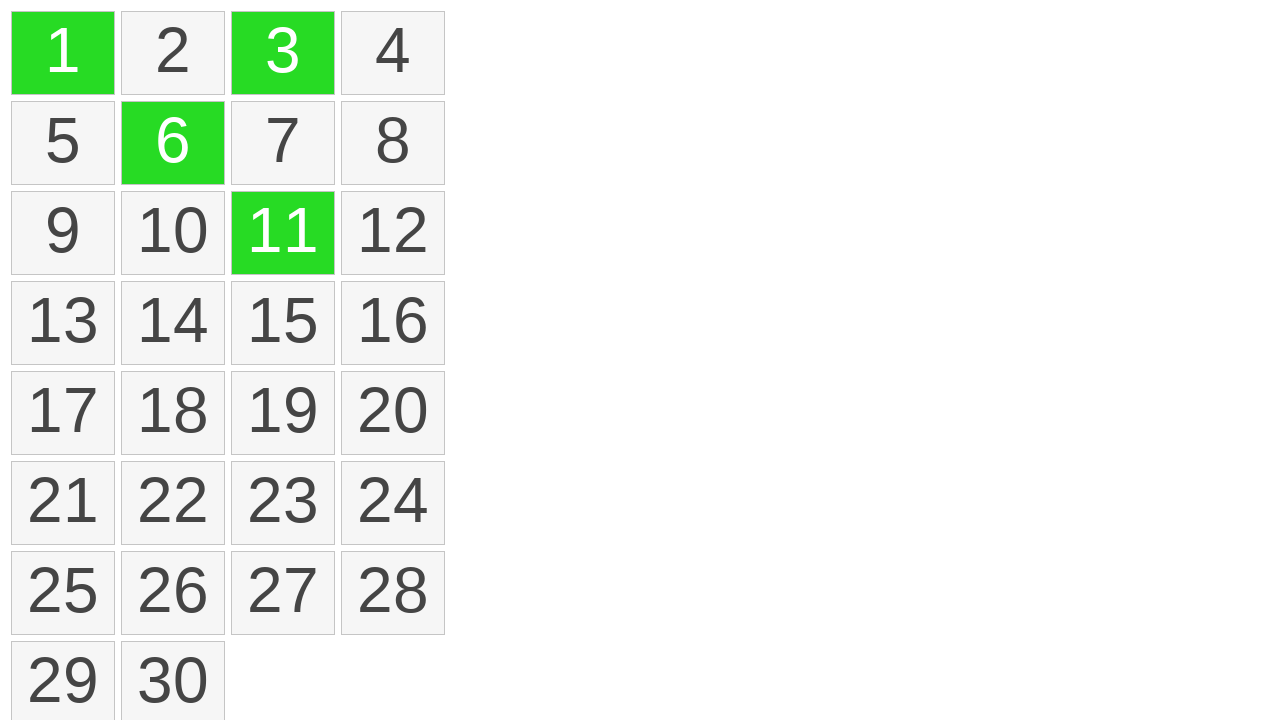